Tests multi-select dropdown functionality by selecting multiple options (Swift and Audi) from a dropdown element

Starting URL: http://omayo.blogspot.com/

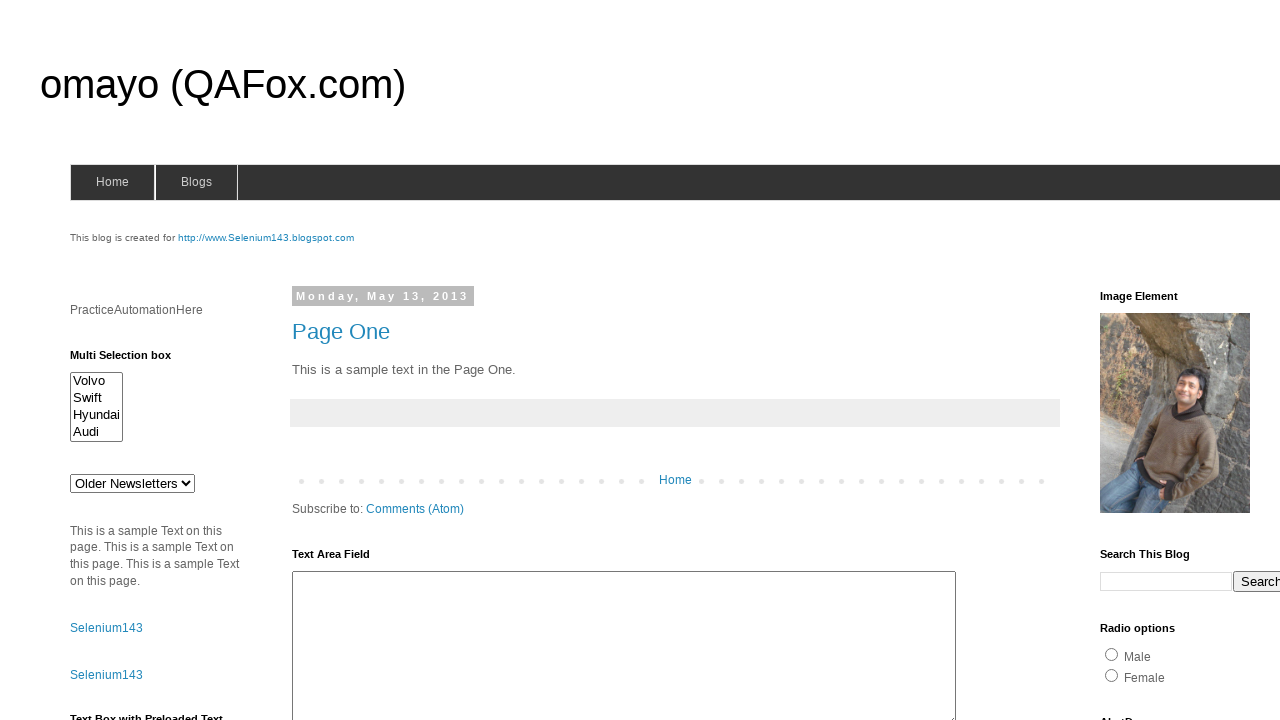

Multi-select dropdown element #multiselect1 is available
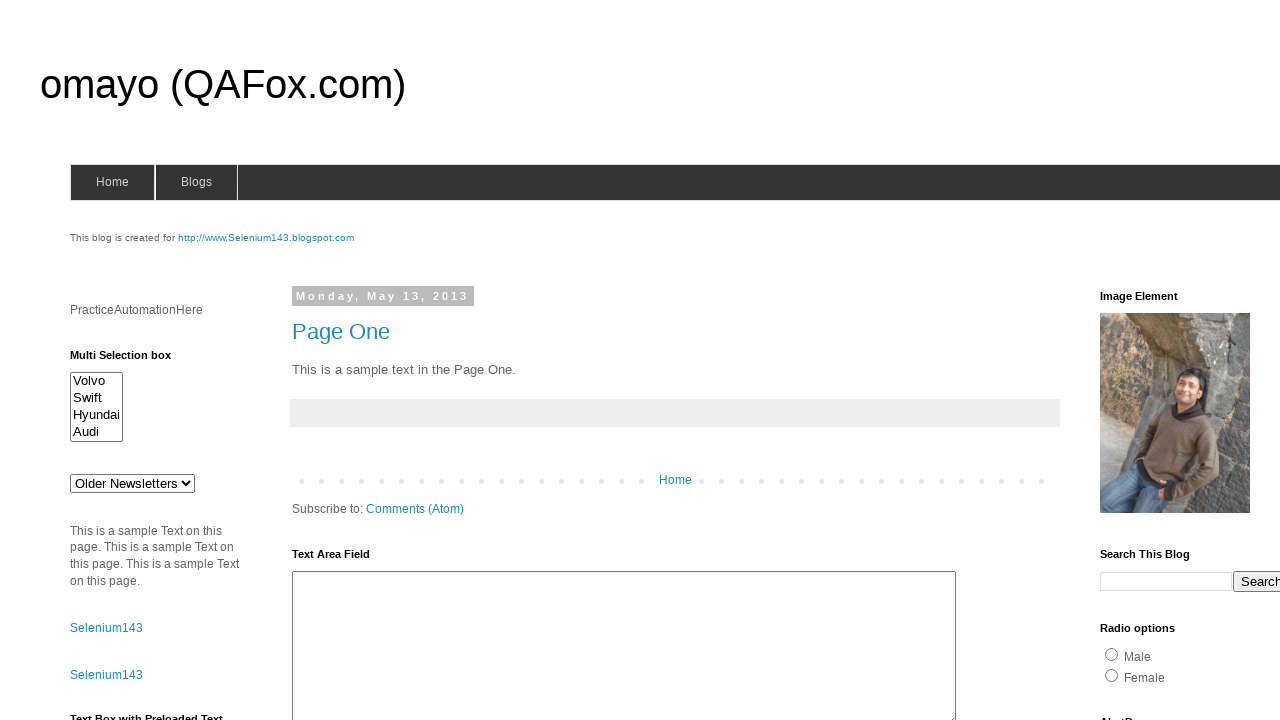

Selected 'Swift' option from multi-select dropdown on #multiselect1
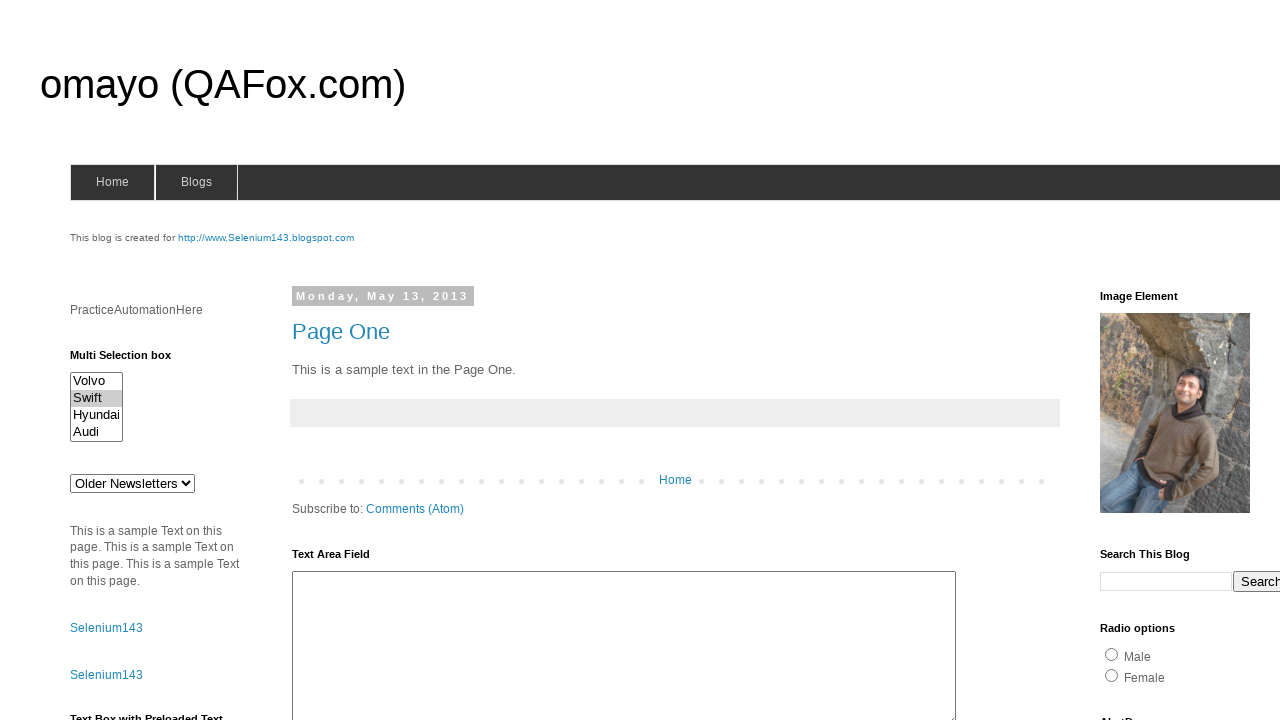

Selected multiple options 'Swift' and 'Audi' from multi-select dropdown on #multiselect1
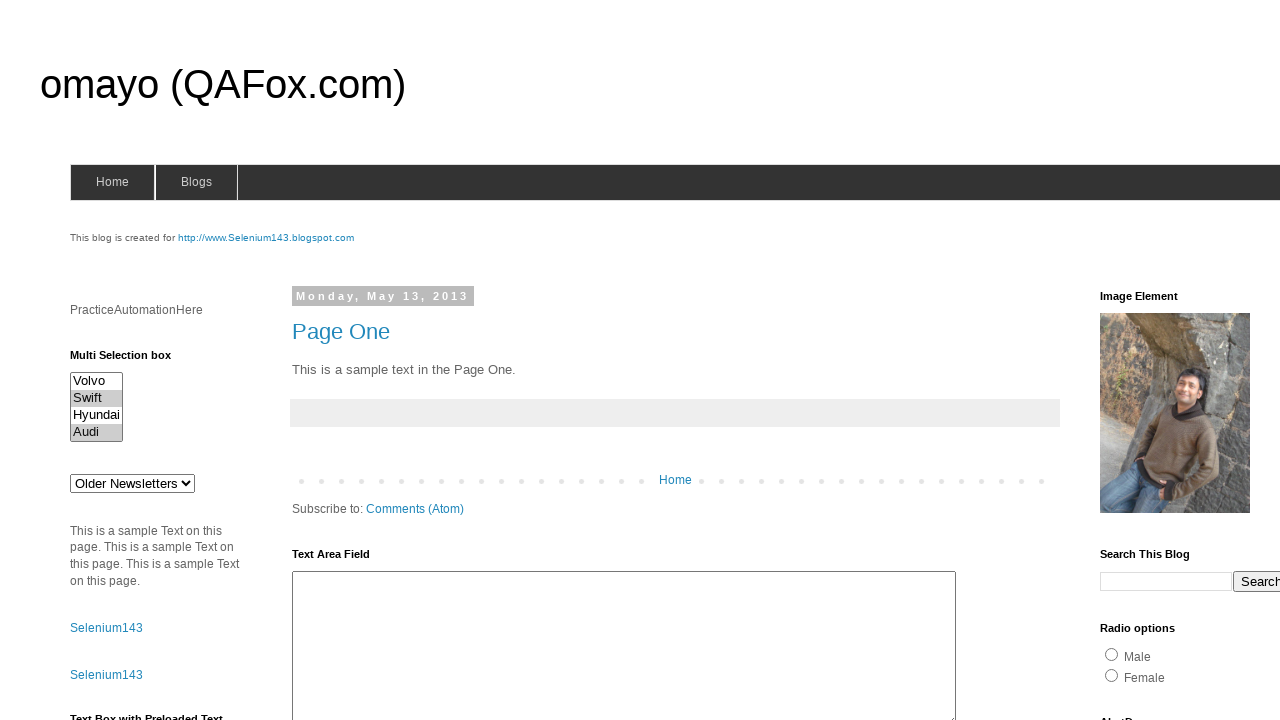

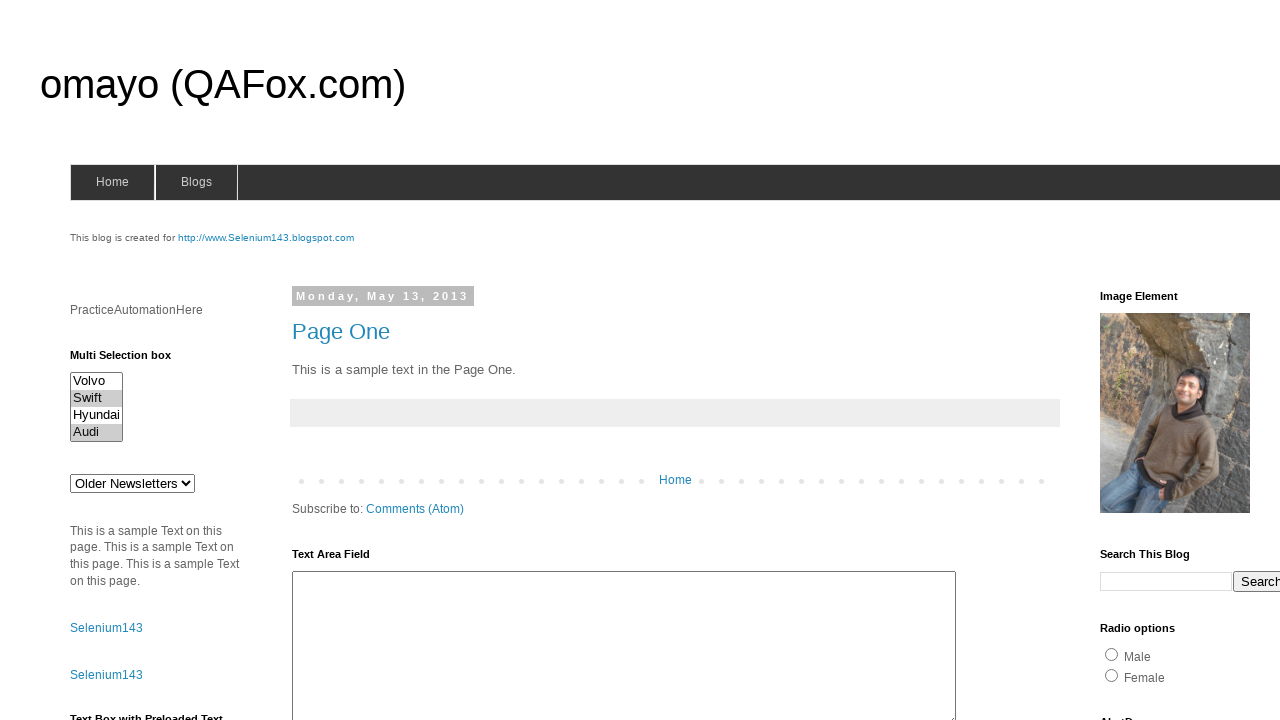